Tests JavaScript prompt alert by clicking the prompt button, entering text into the prompt, accepting it, and verifying the entered text is displayed

Starting URL: http://practice.cydeo.com/javascript_alerts

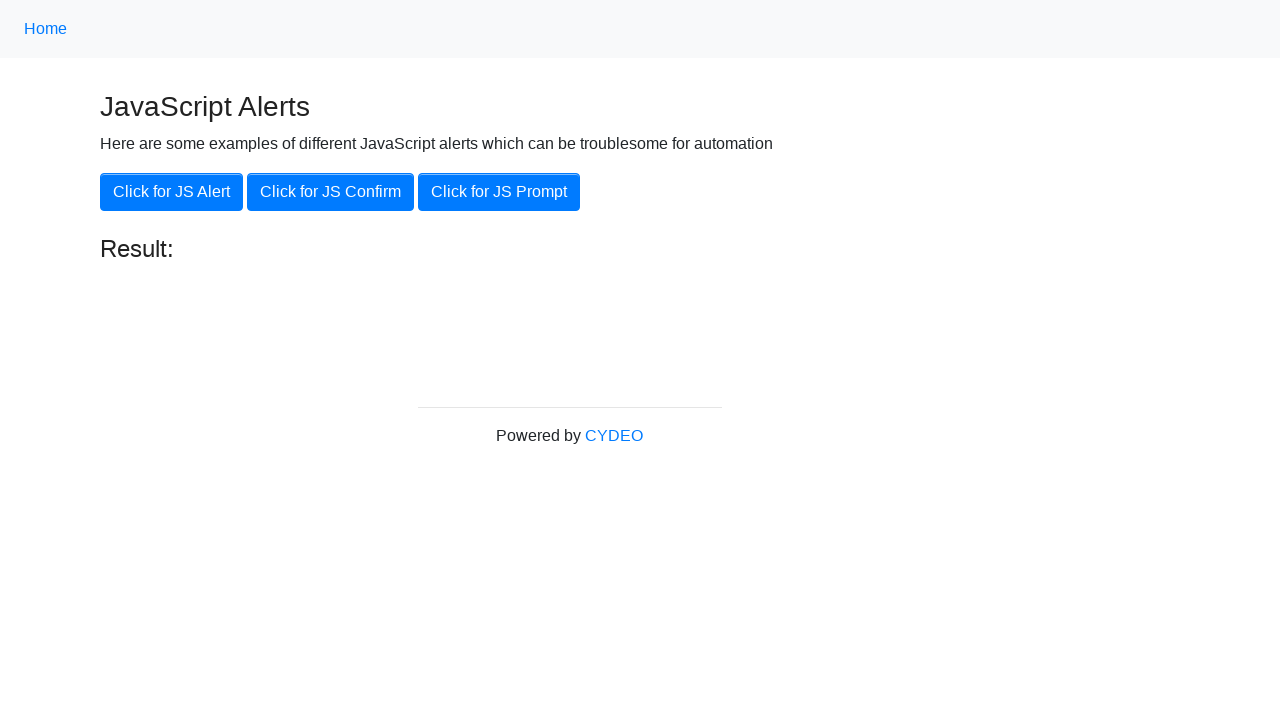

Set up dialog handler to accept prompt with text 'hello'
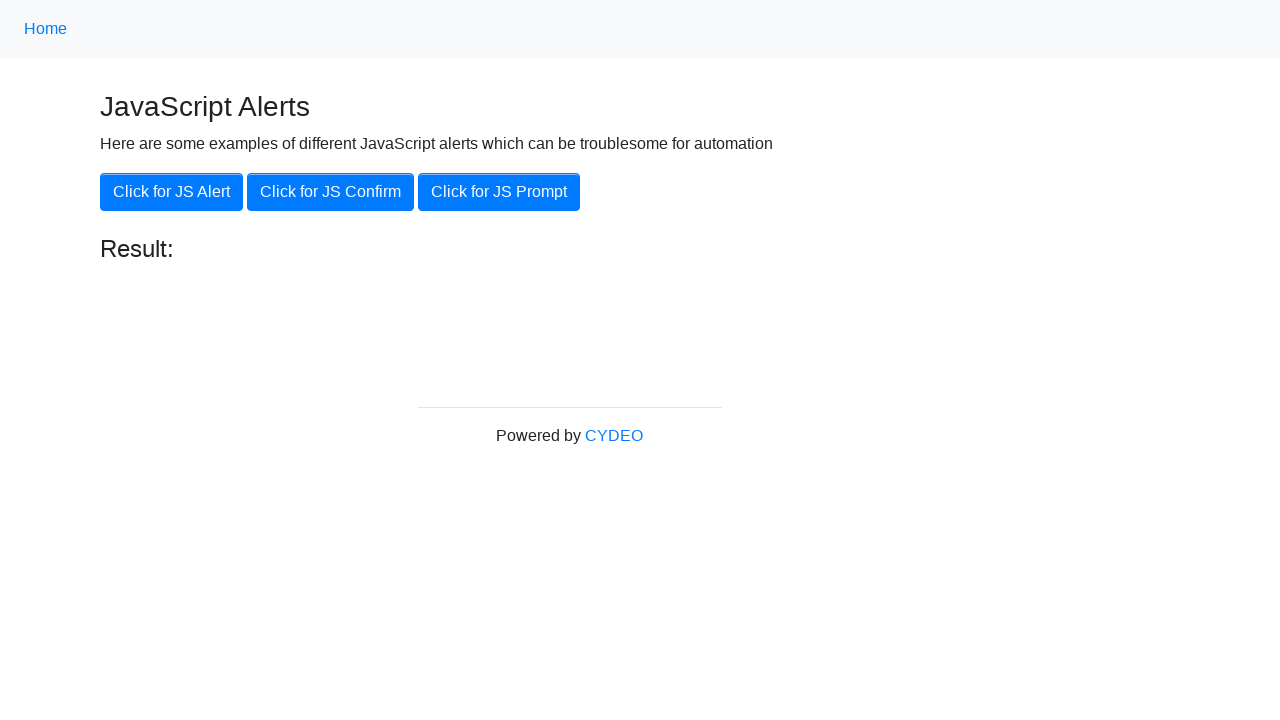

Clicked 'Click for JS Prompt' button at (499, 192) on xpath=//button[.='Click for JS Prompt']
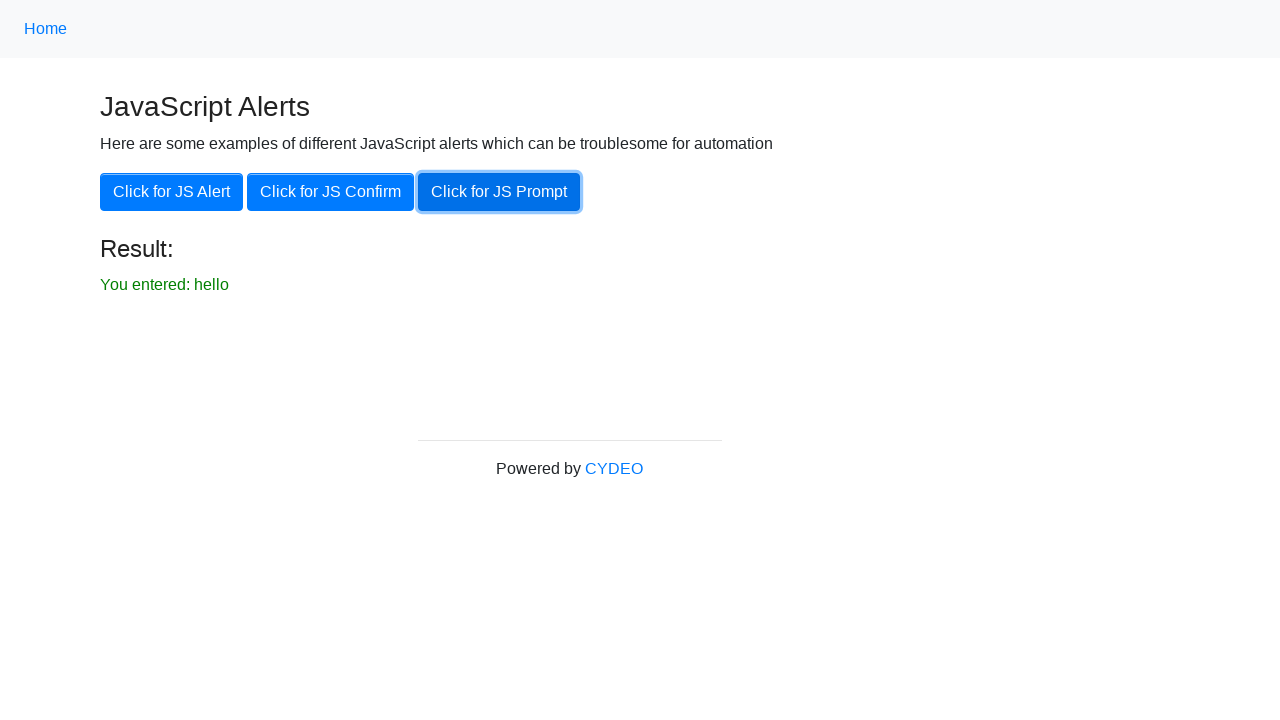

Result text element became visible
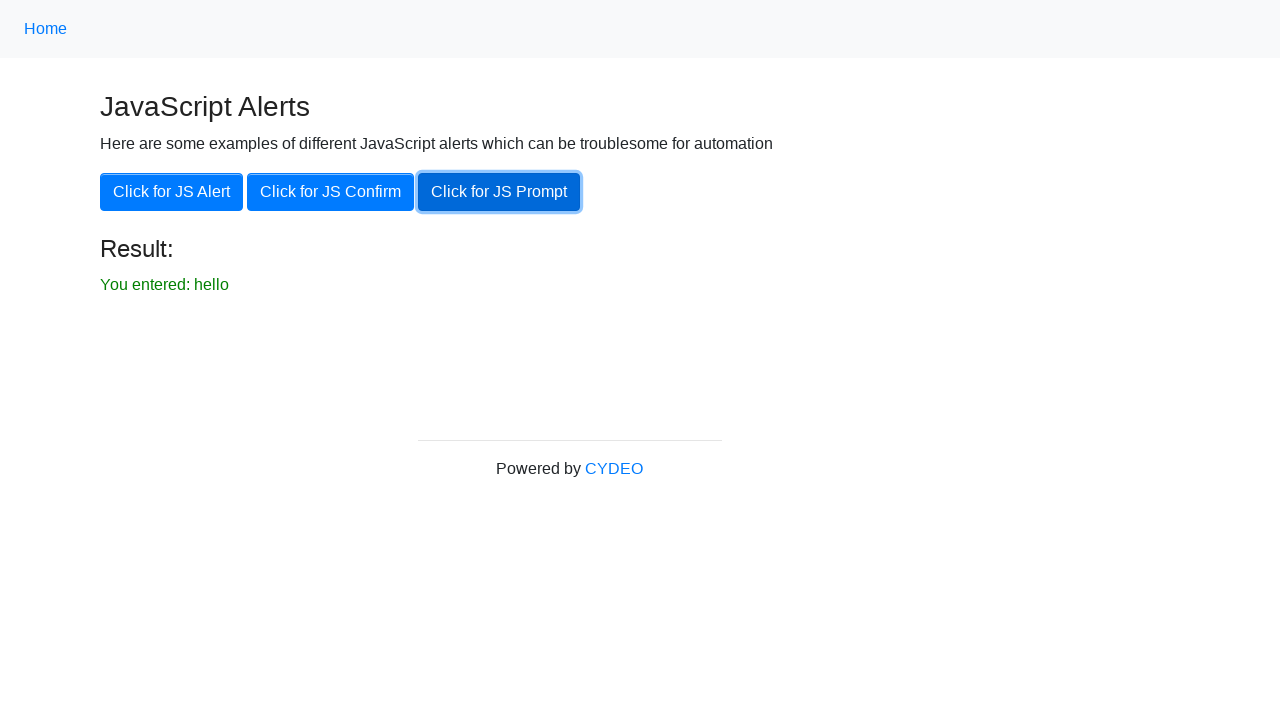

Verified result text contains 'You entered: hello'
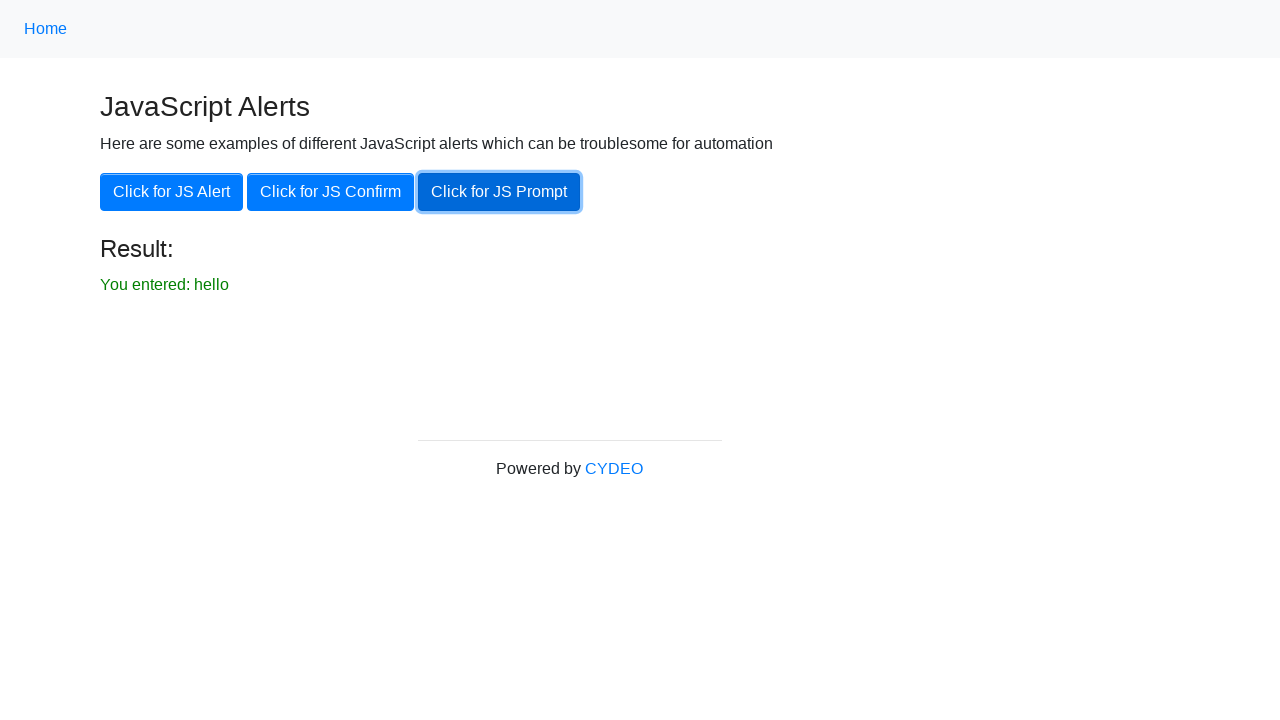

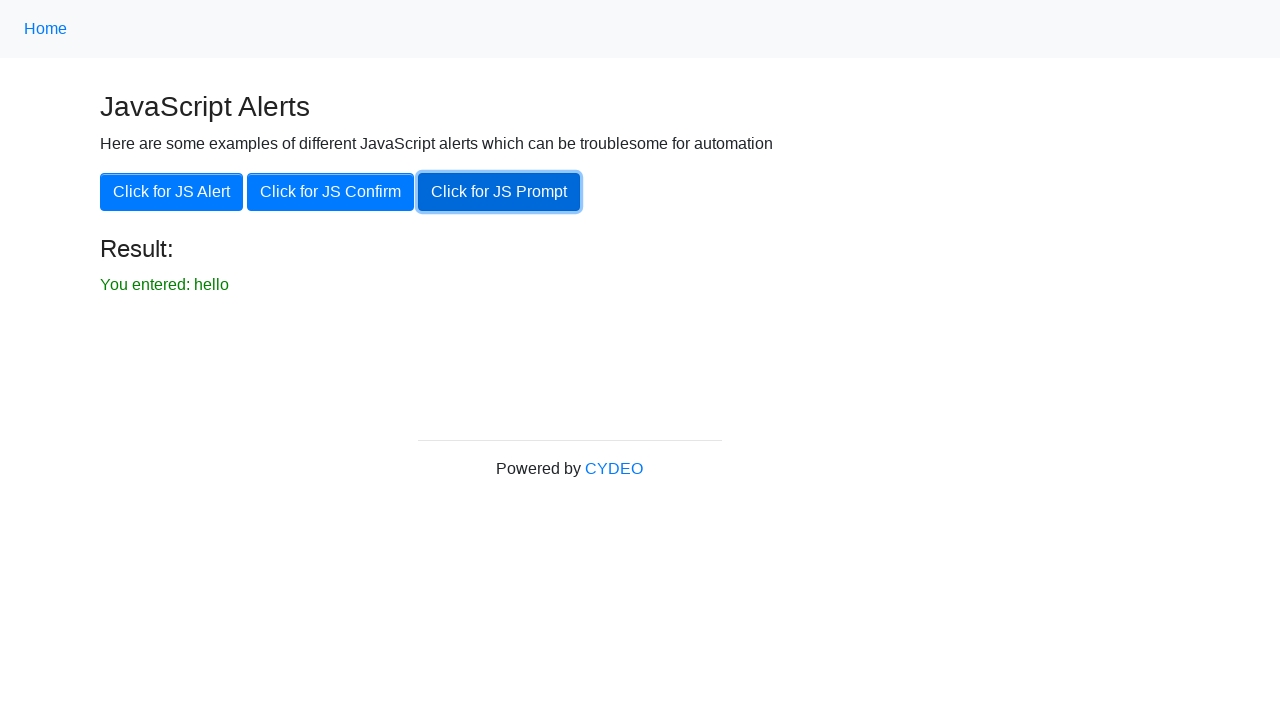